Tests iframe switching functionality by navigating to W3Schools JavaScript tryit editor, switching to the result iframe, and clicking a button within it.

Starting URL: https://www.w3schools.com/js/tryit.asp?filename=tryjs_myfirst

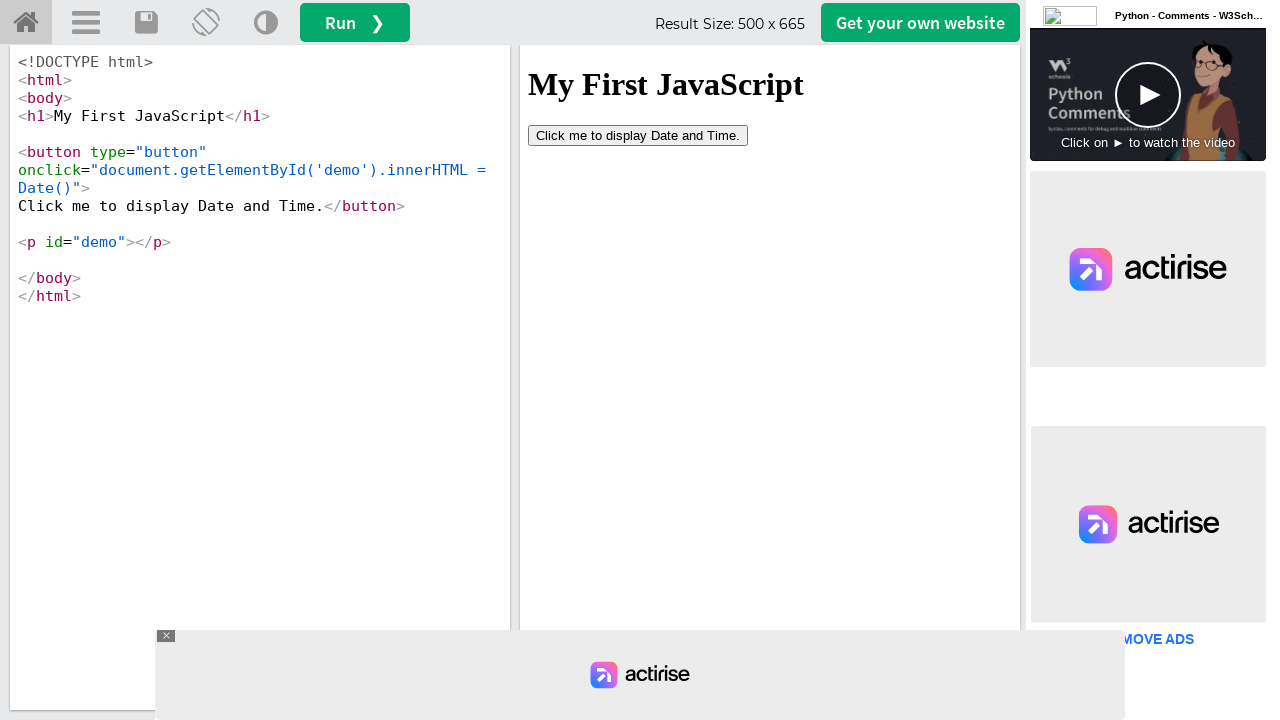

Located the result iframe (#iframeResult)
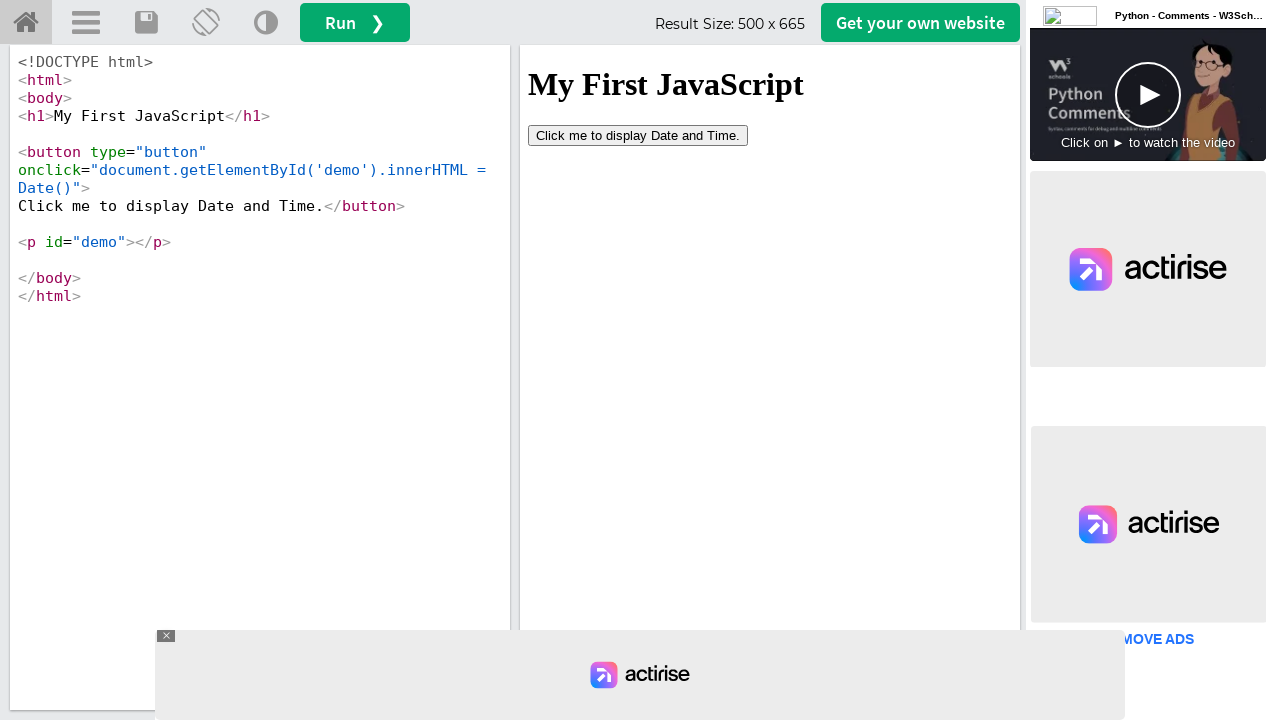

Clicked the button within the result iframe at (638, 135) on #iframeResult >> internal:control=enter-frame >> button[type='button']
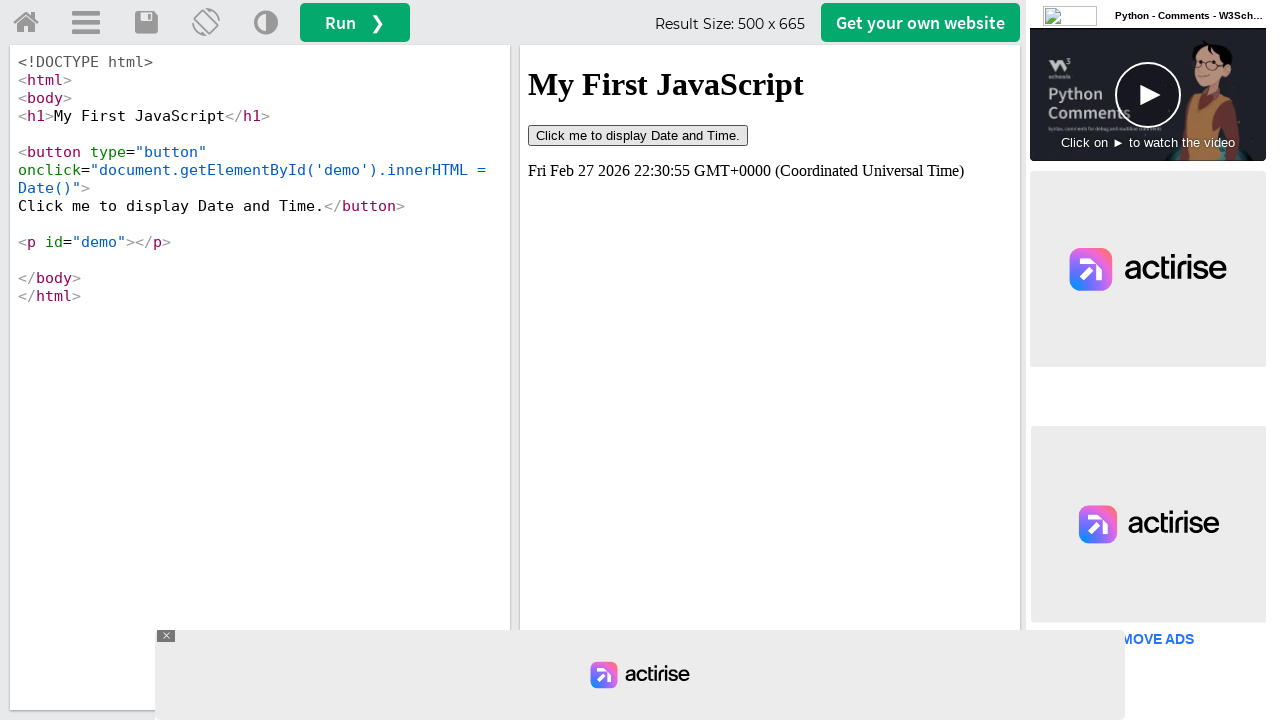

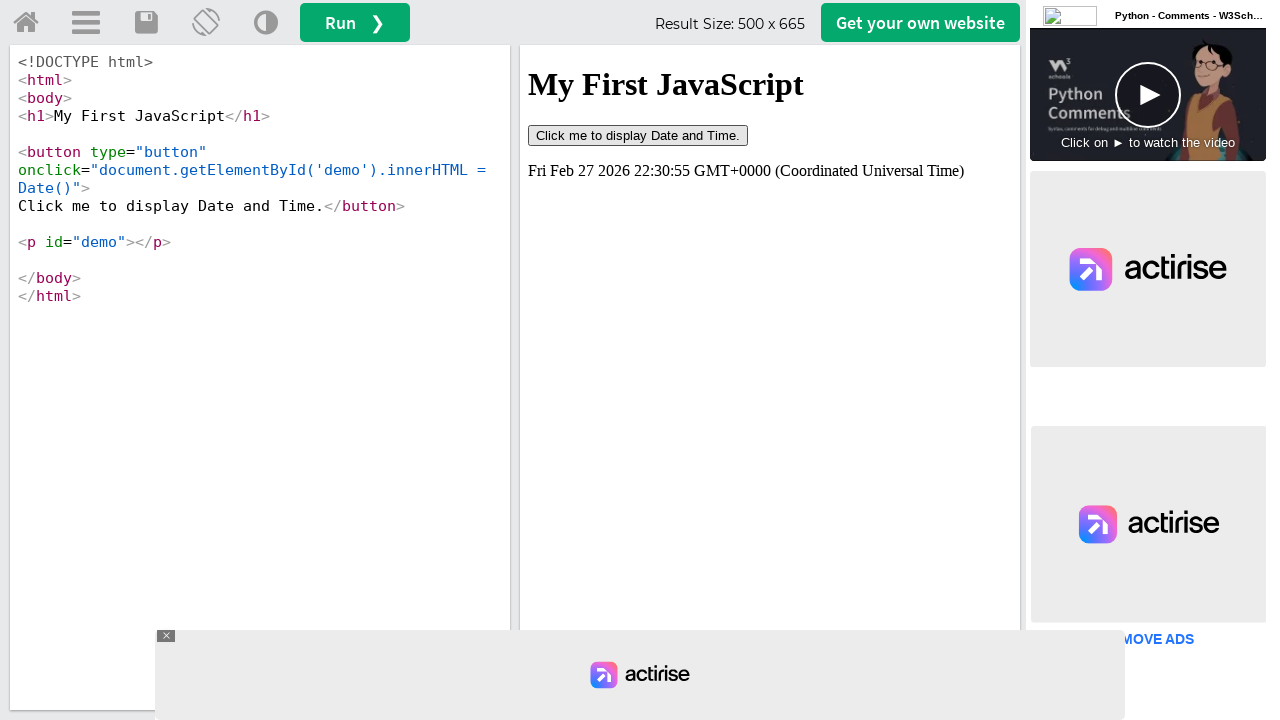